Navigates to the homepage and clicks on the Multiple Windows link to access the windows demo page

Starting URL: http://the-internet.herokuapp.com/

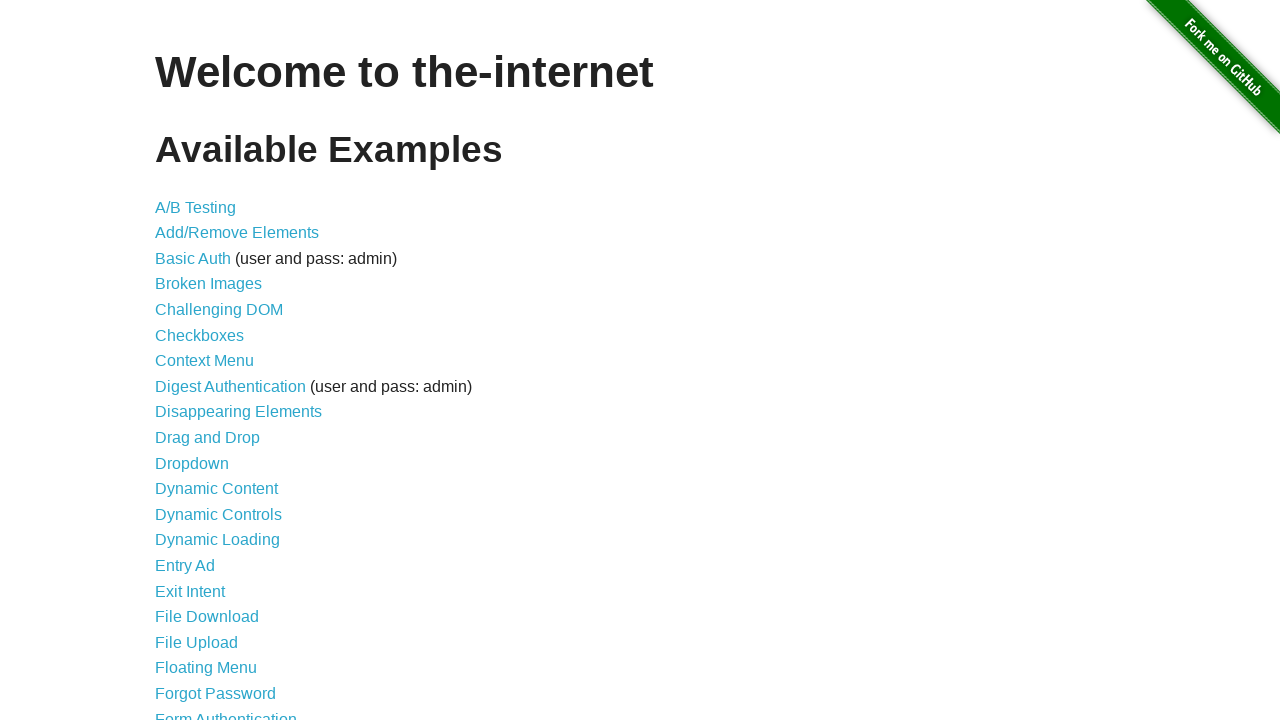

Navigated to the-internet.herokuapp.com homepage
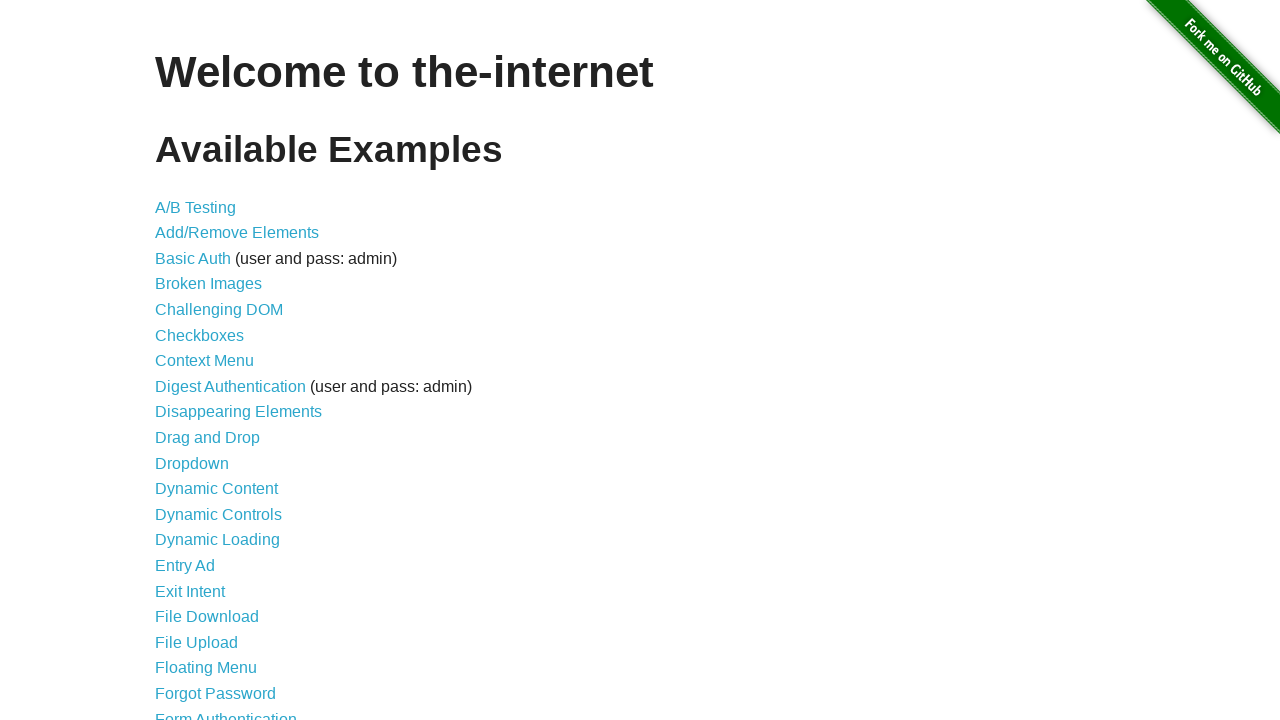

Clicked on the Multiple Windows link at (218, 369) on a[href='/windows']
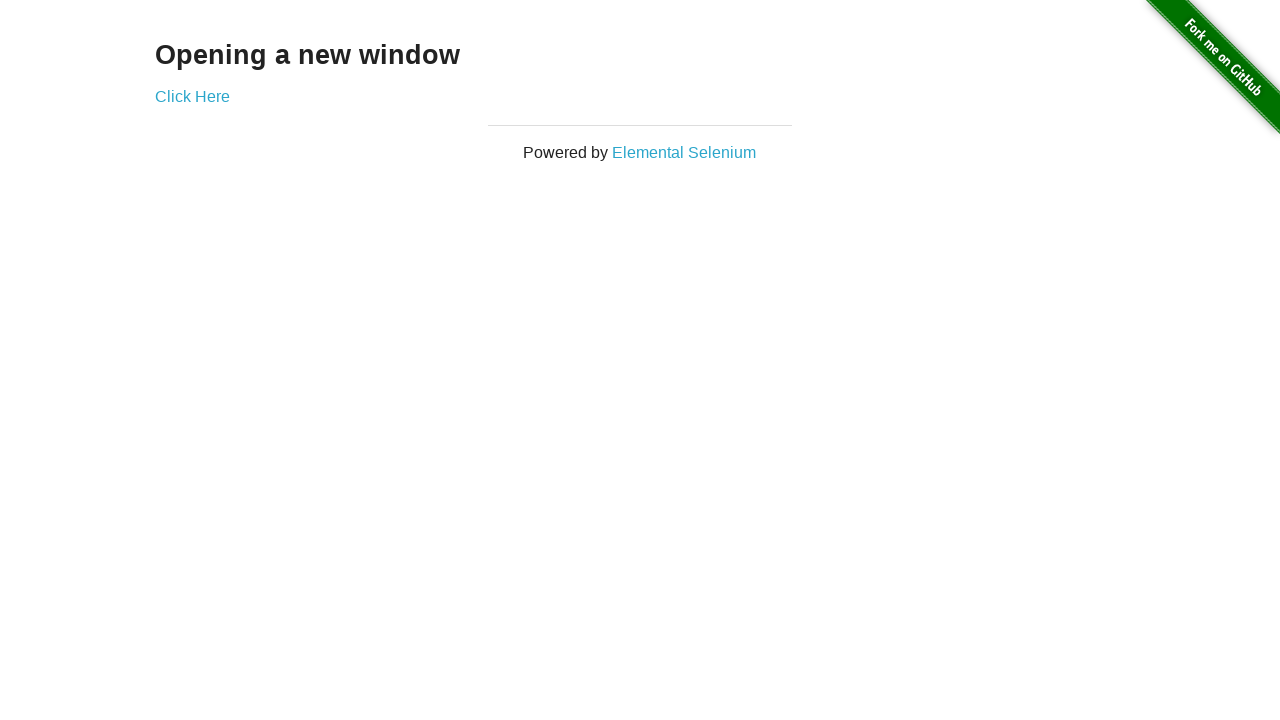

Navigated to the Multiple Windows demo page
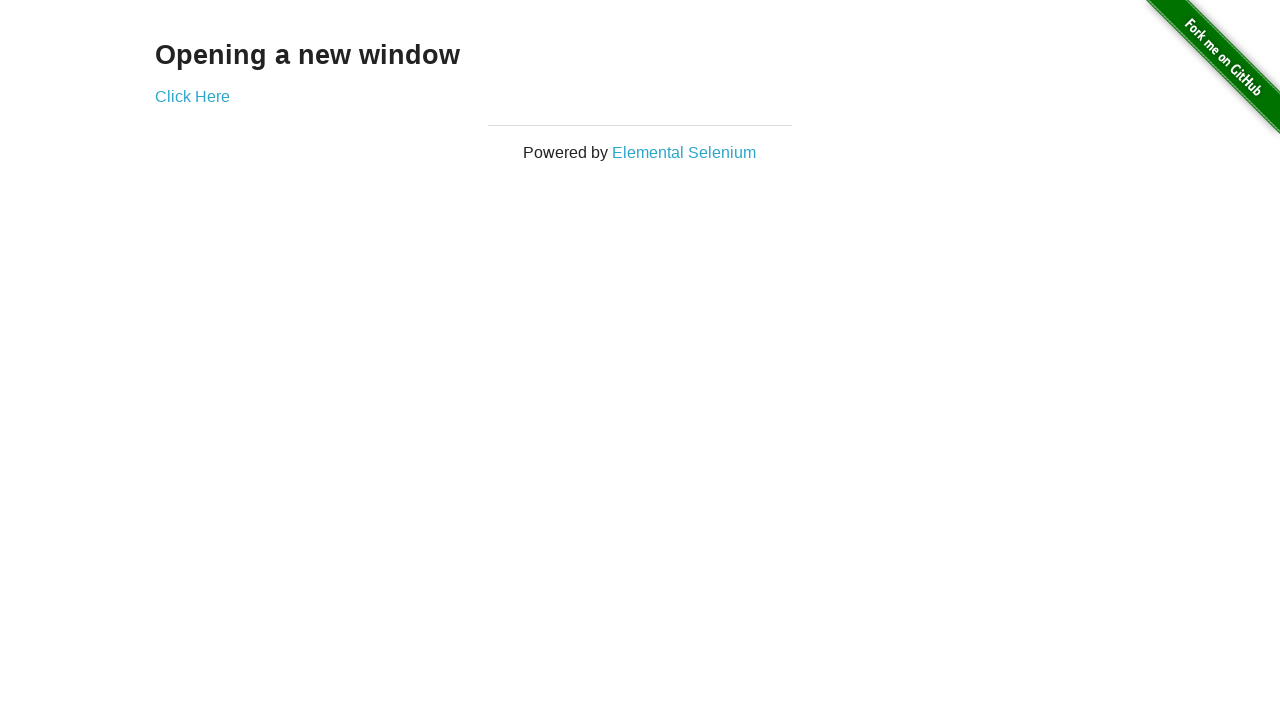

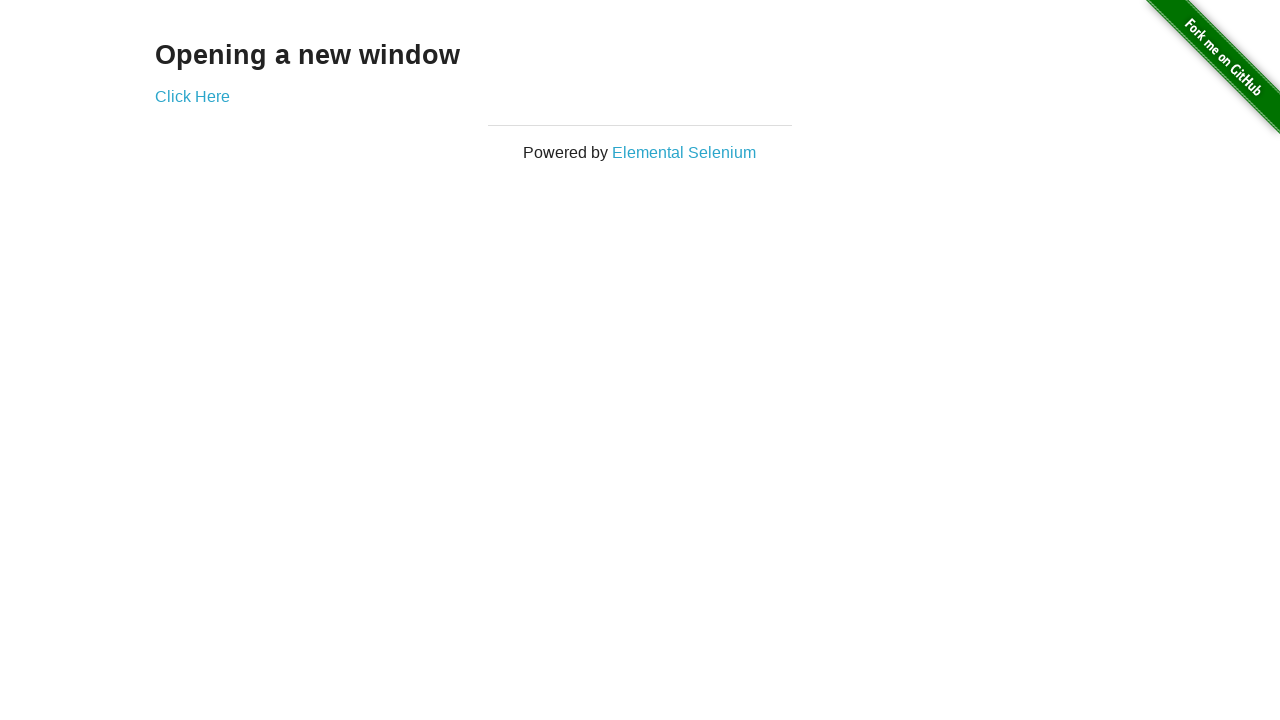